Tests various button interactions on LeafGround button practice page including clicking buttons, checking disabled status, getting button positions, colors, sizes, performing hover actions, and double-clicking.

Starting URL: https://www.leafground.com/button.xhtml

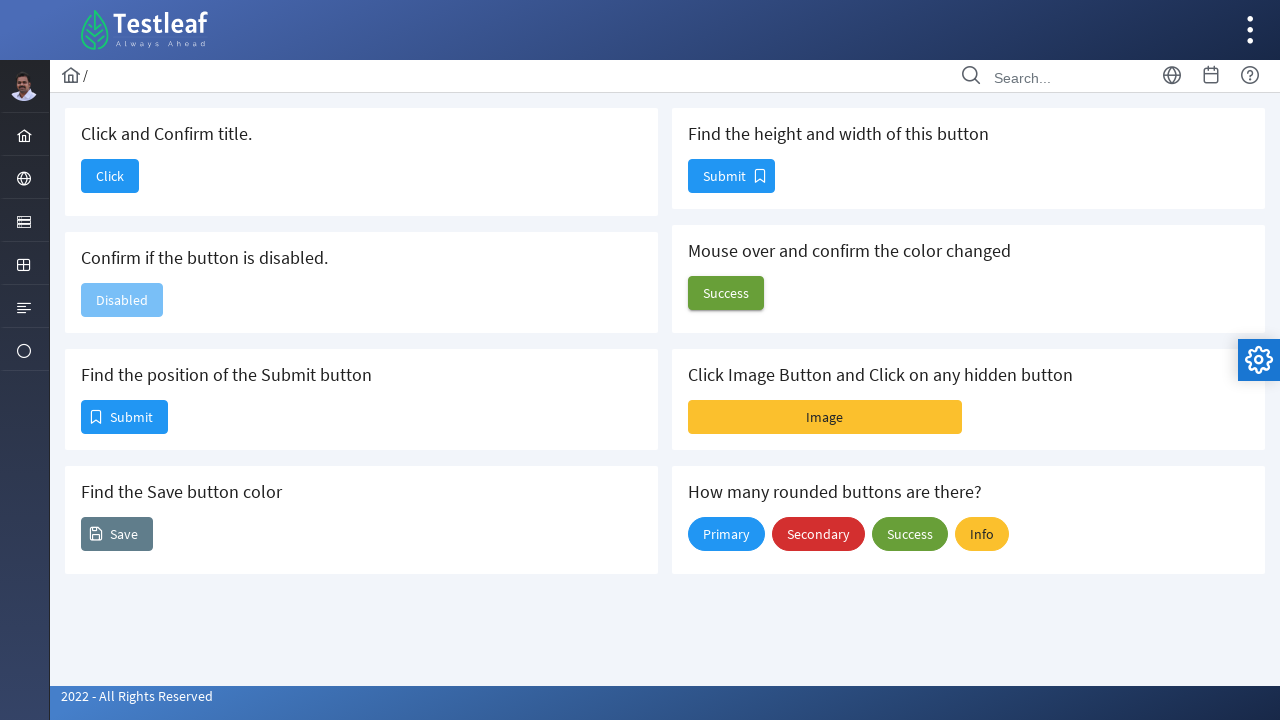

Clicked the 'Click' button at (110, 176) on xpath=//span[text()='Click']
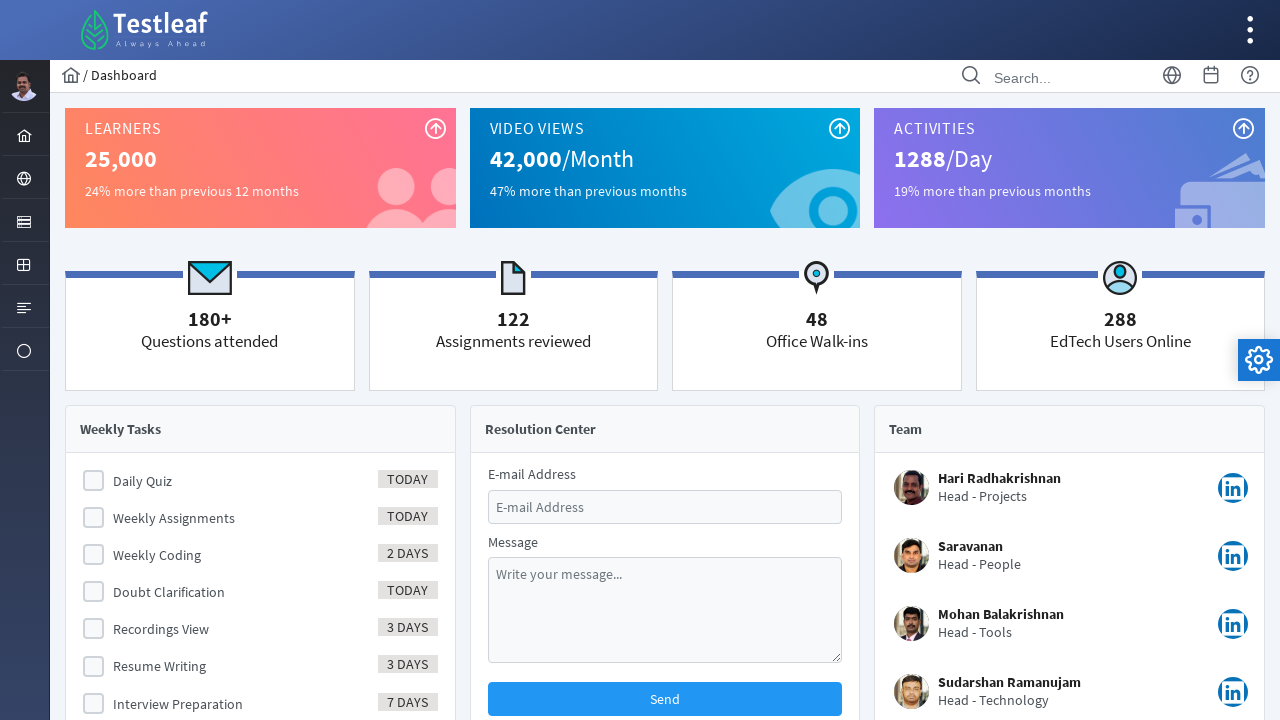

Retrieved page title: Dashboard
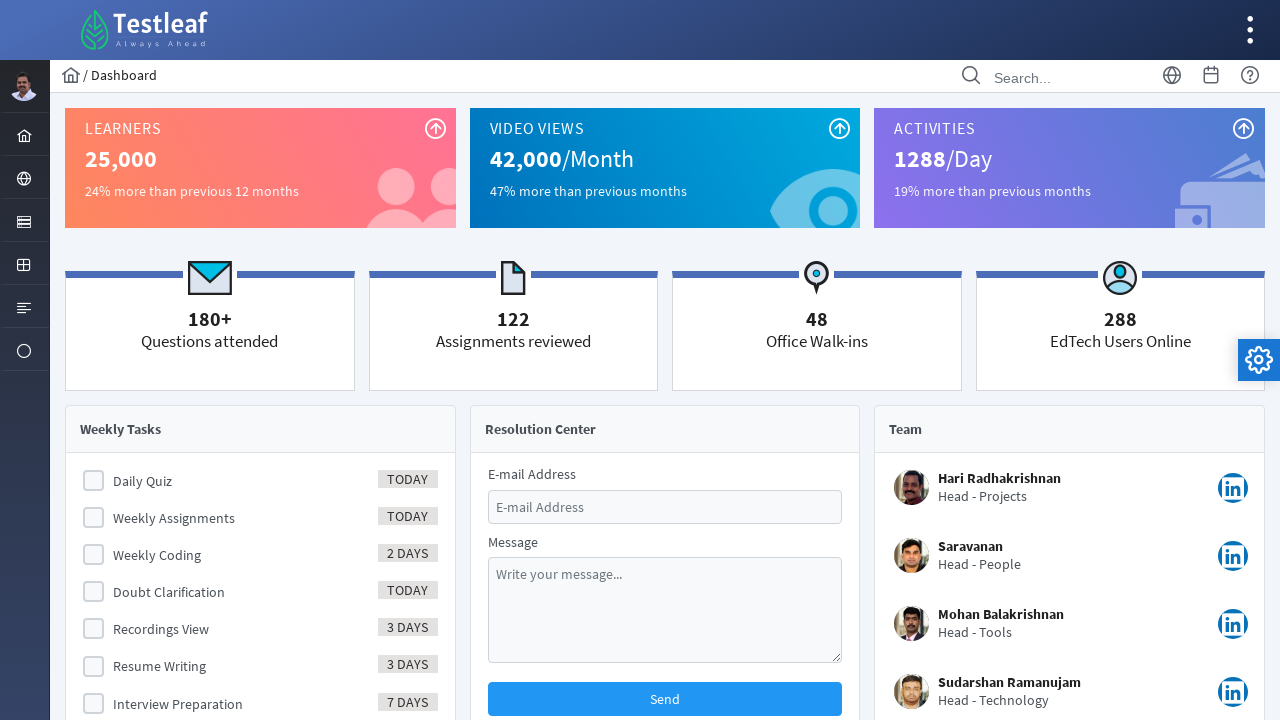

Navigated back to the button page
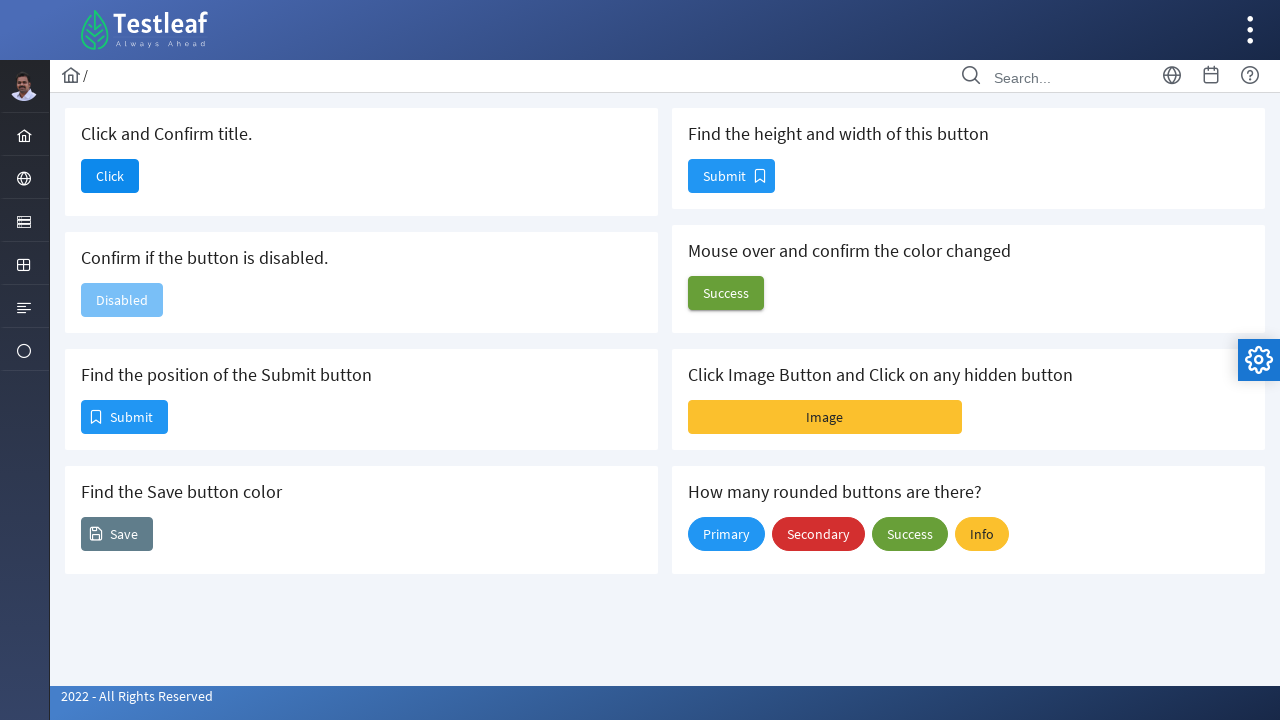

Located the disabled button element
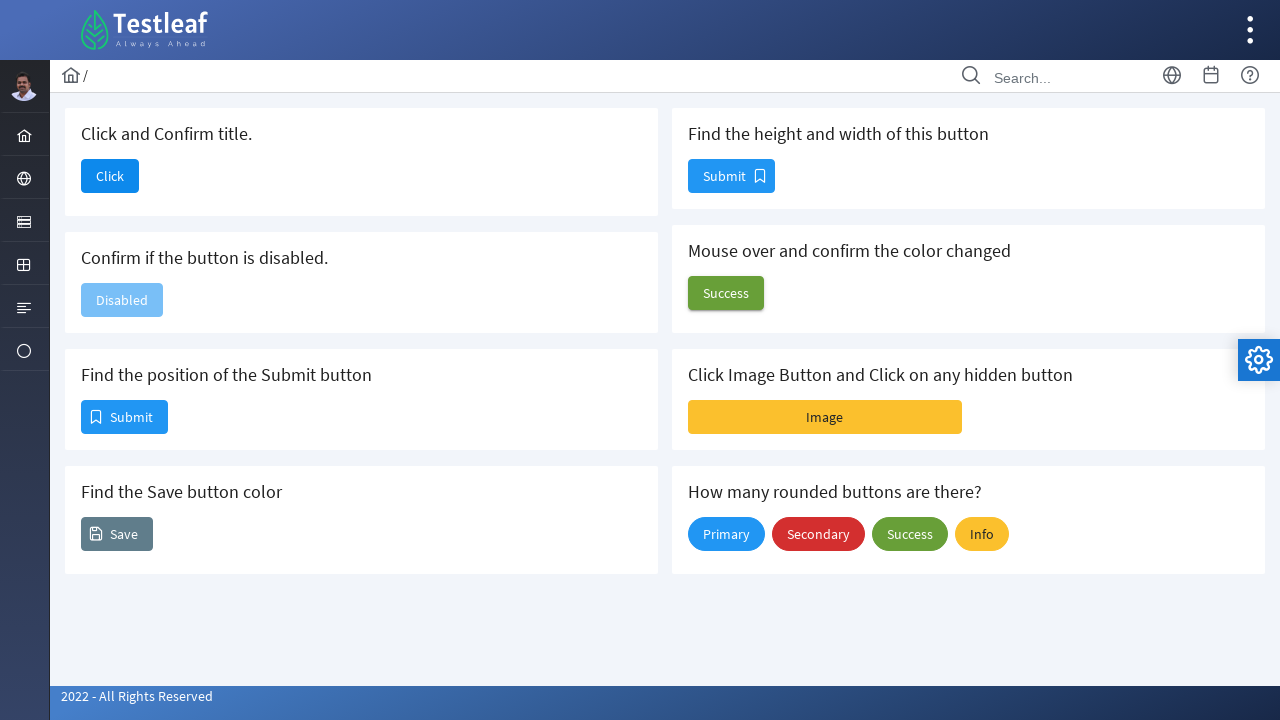

Retrieved disabled button aria-disabled attribute: true
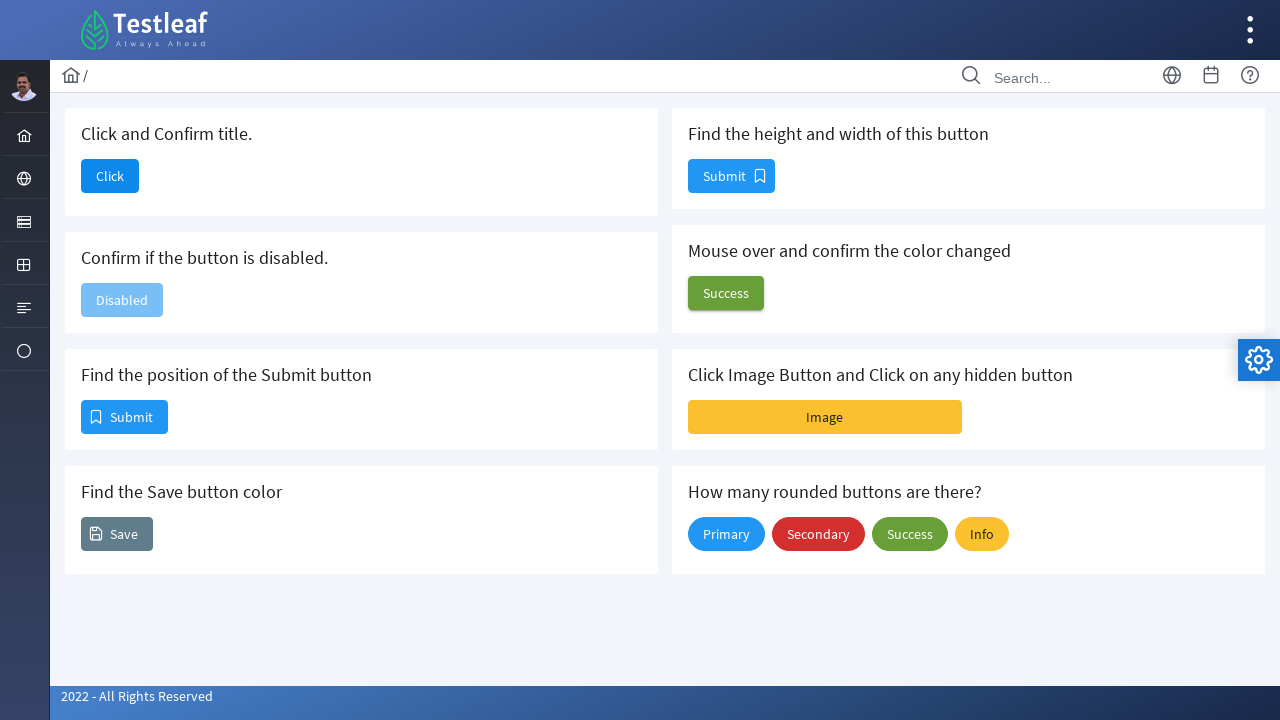

Confirmed button is disabled
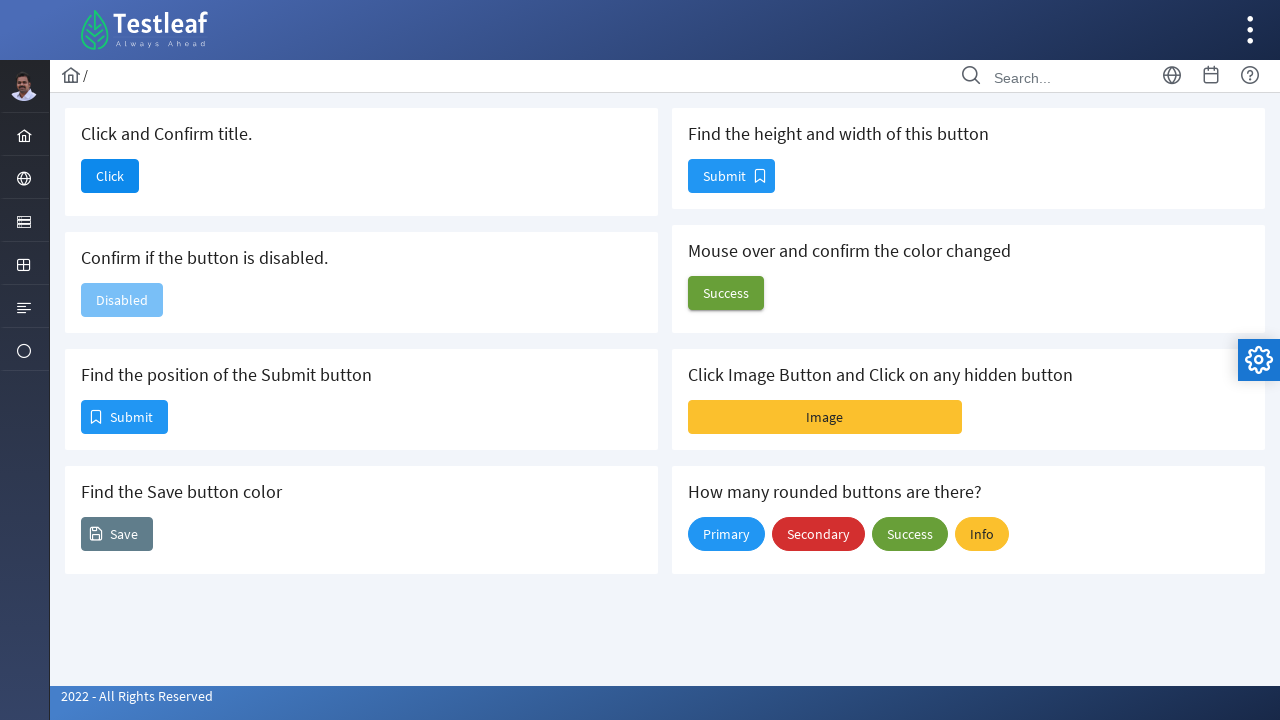

Located the first Submit button
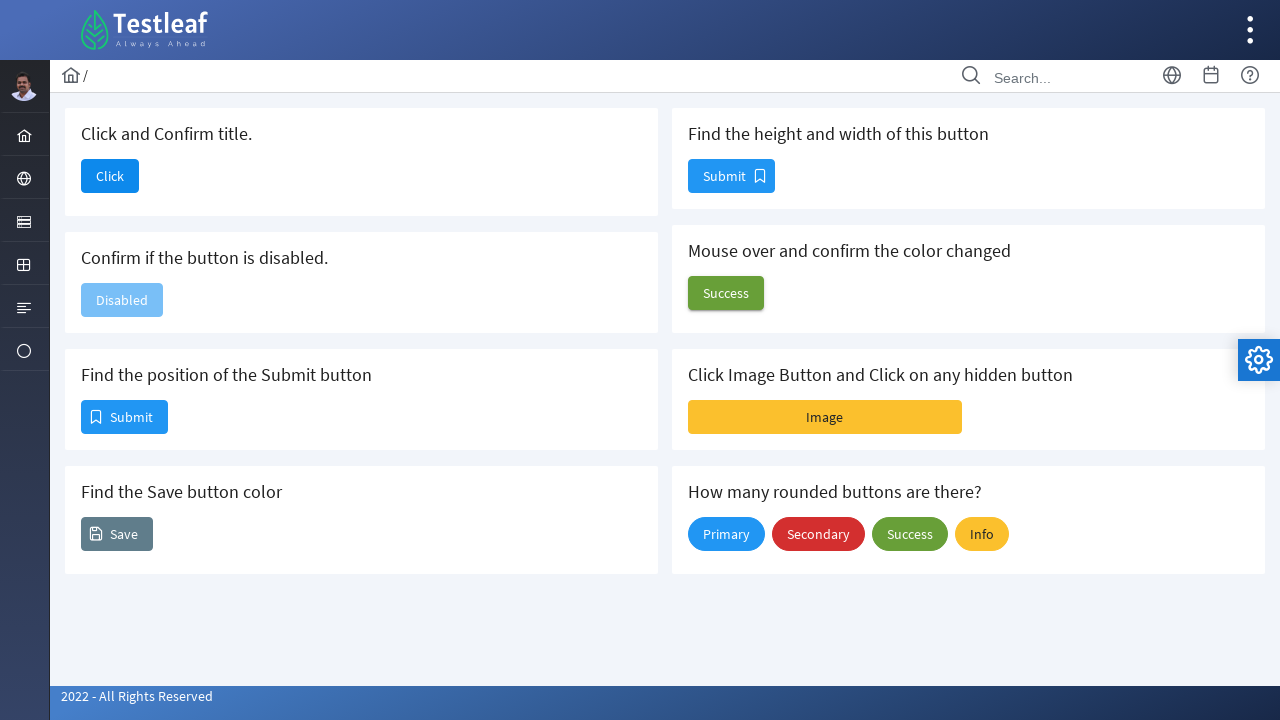

Retrieved Submit button position - x: 82, y: 401
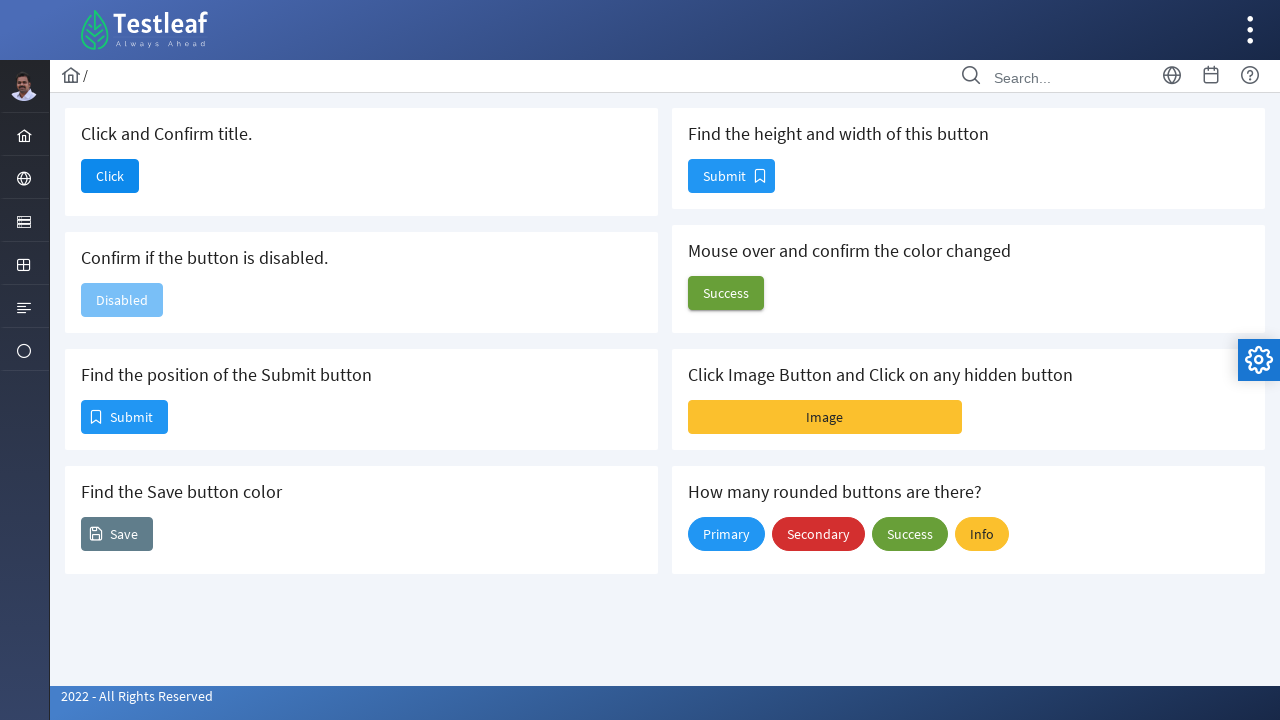

Located the Save button
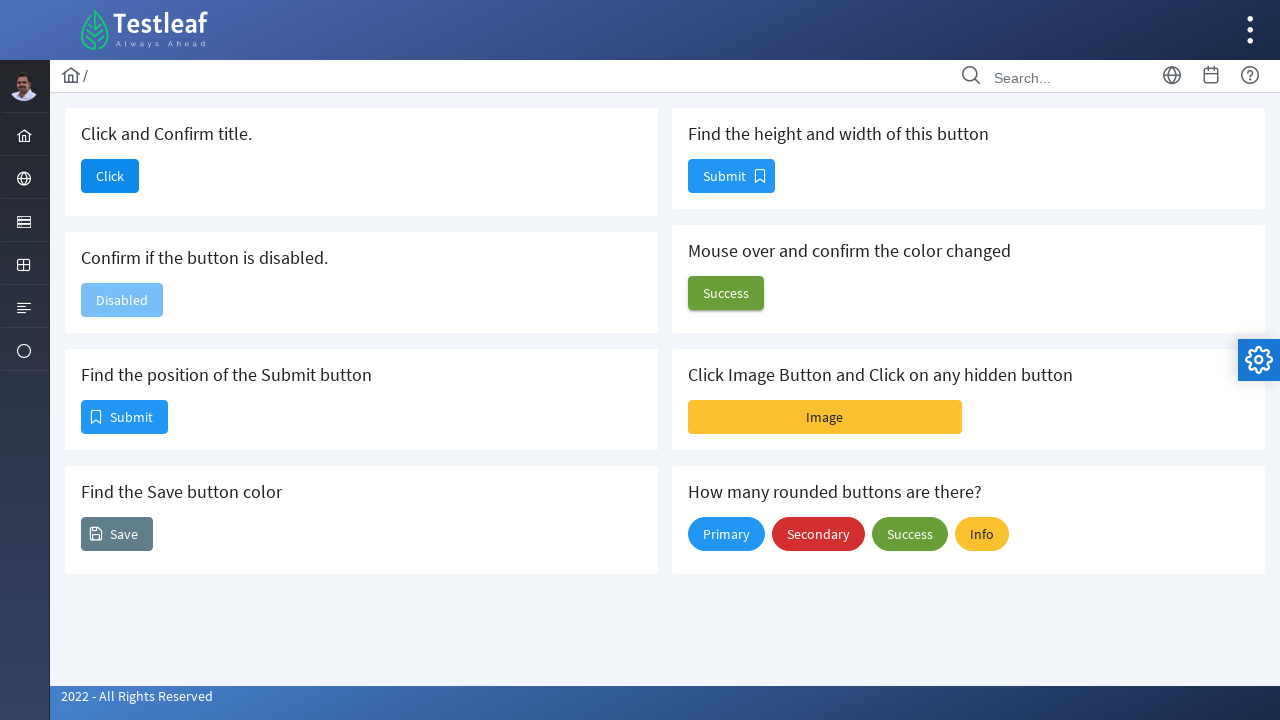

Retrieved Save button color: rgb(96, 125, 139)
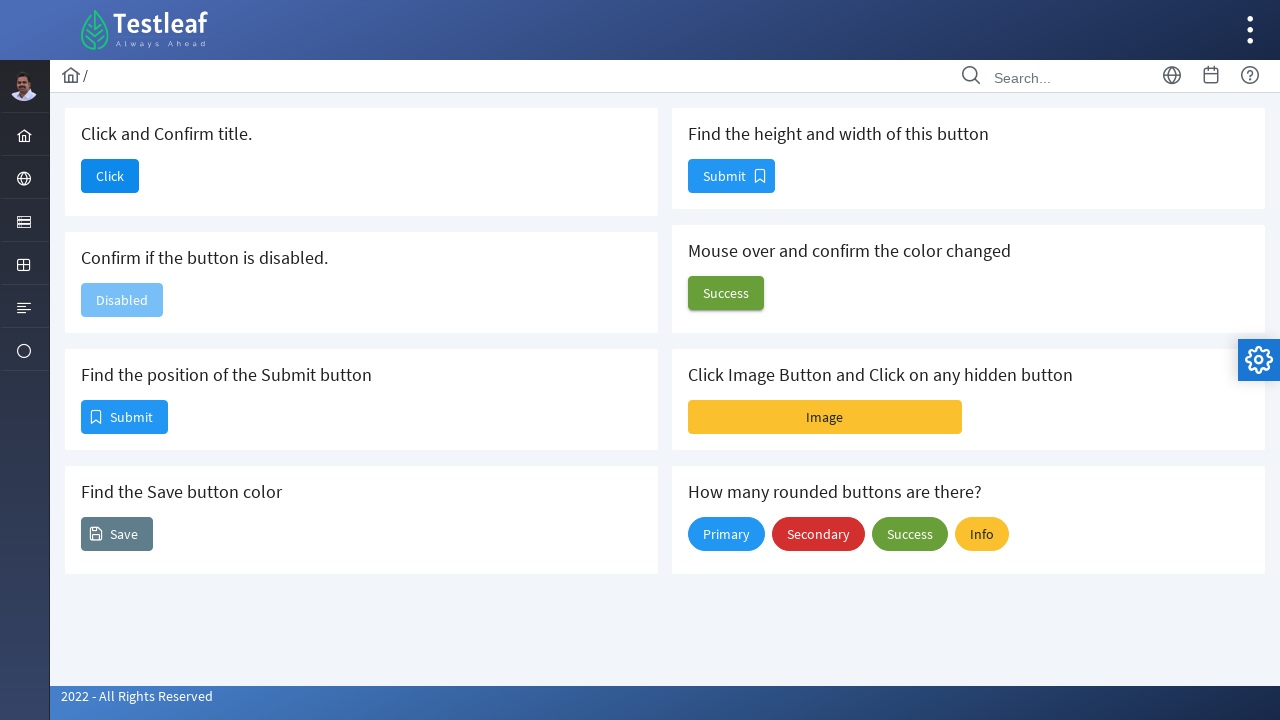

Located the second Submit button
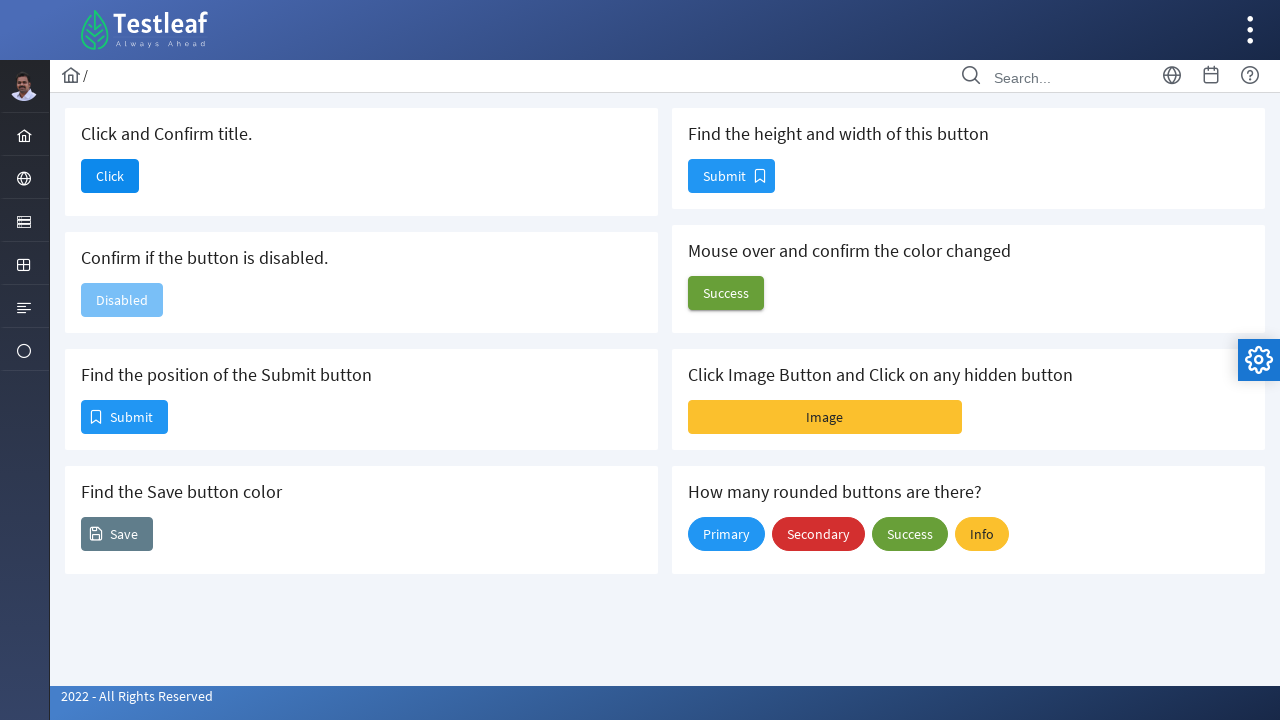

Retrieved Submit button size - width: 85, height: 32
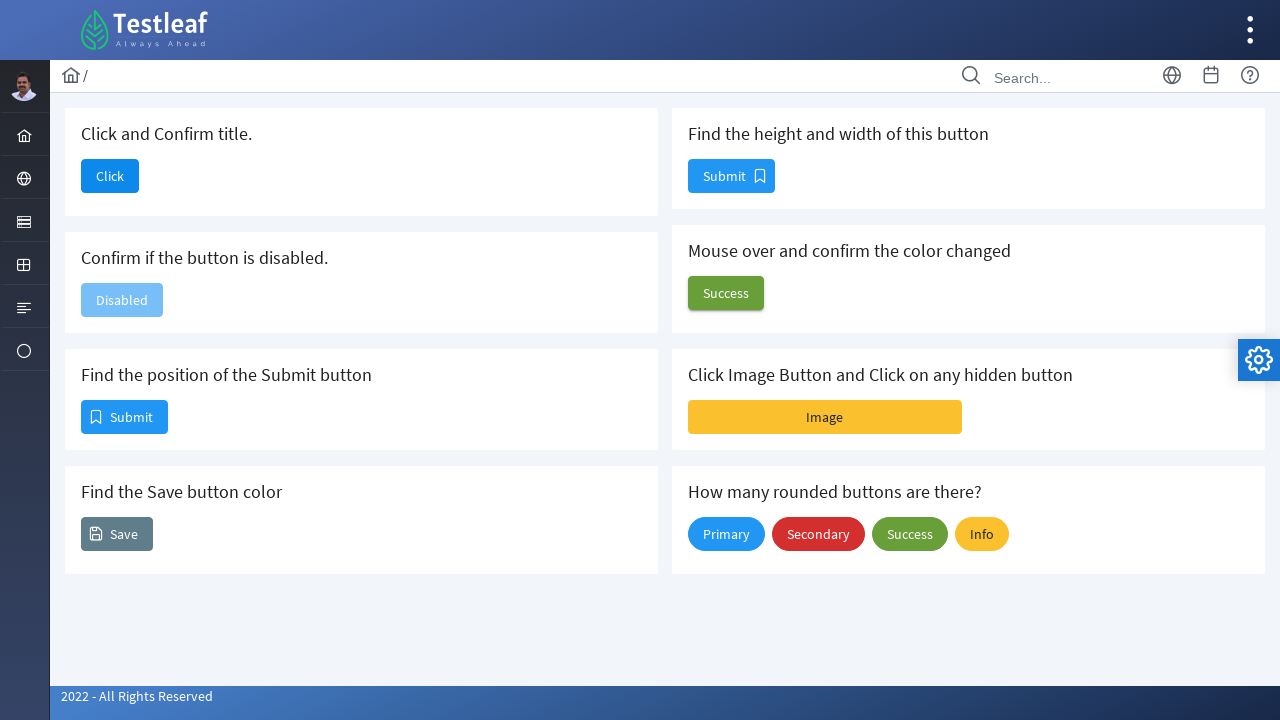

Located the Success button
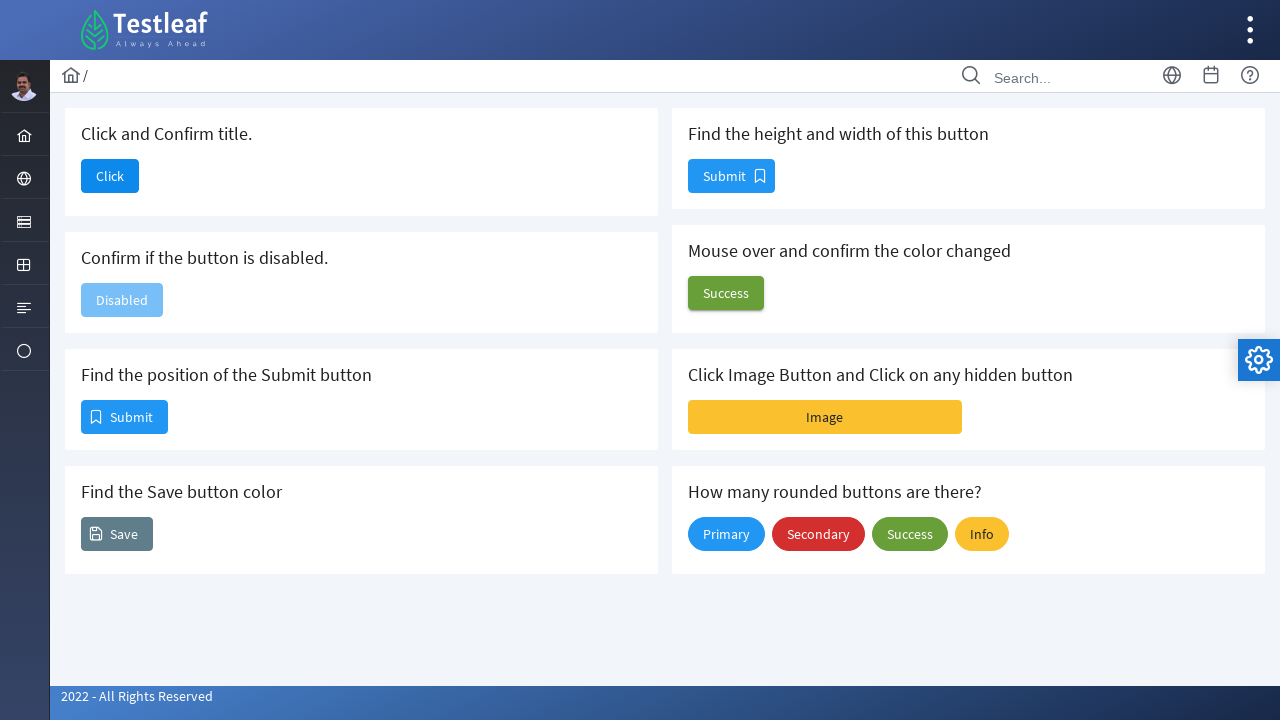

Hovered over the Success button at (726, 293) on (//span[text()='Success']//ancestor::button)[1]
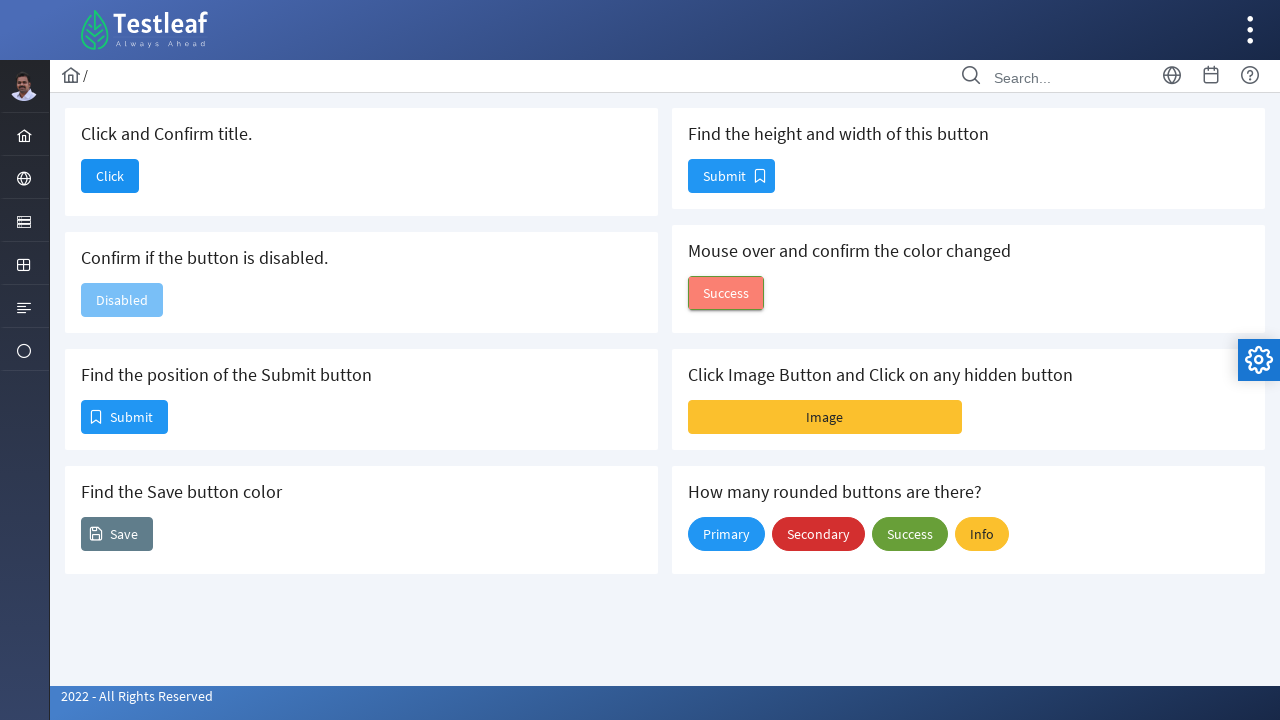

Retrieved Success button color on hover: rgb(94, 143, 50)
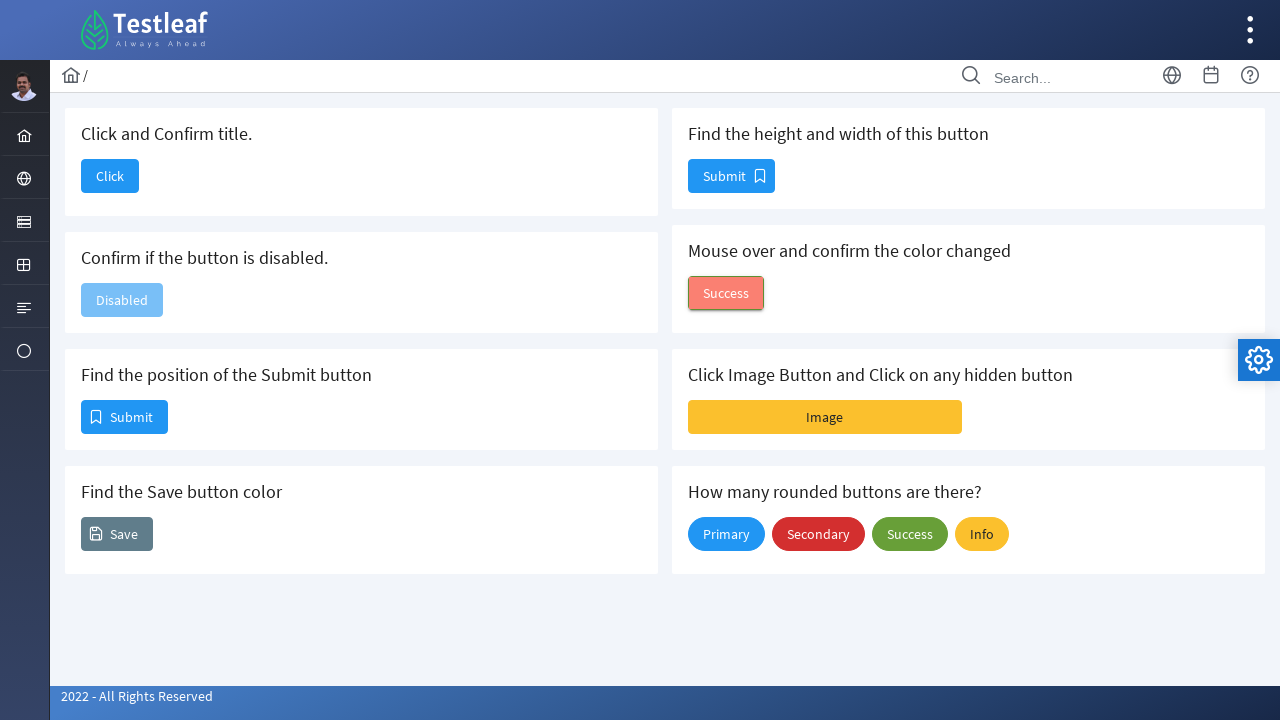

Located the hidden button trigger
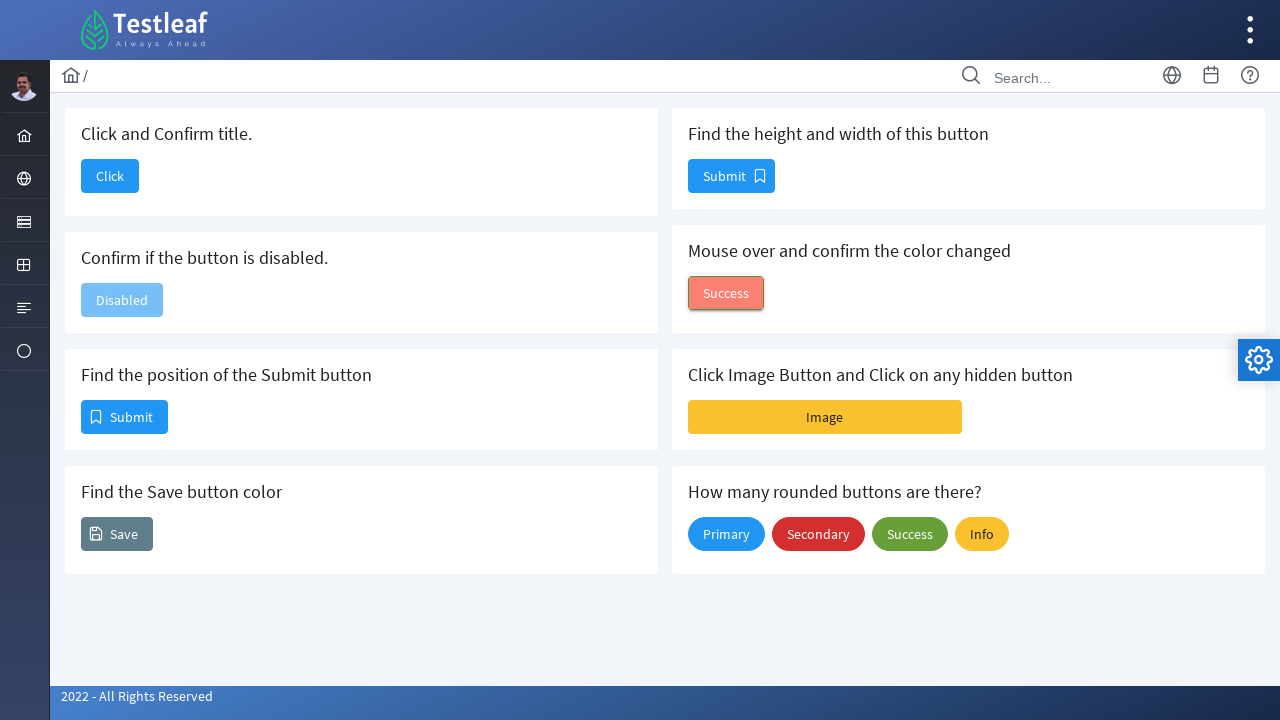

Double-clicked the hidden button trigger at (825, 417) on xpath=//h5[text()='Click Image Button and Click on any hidden button']//followin
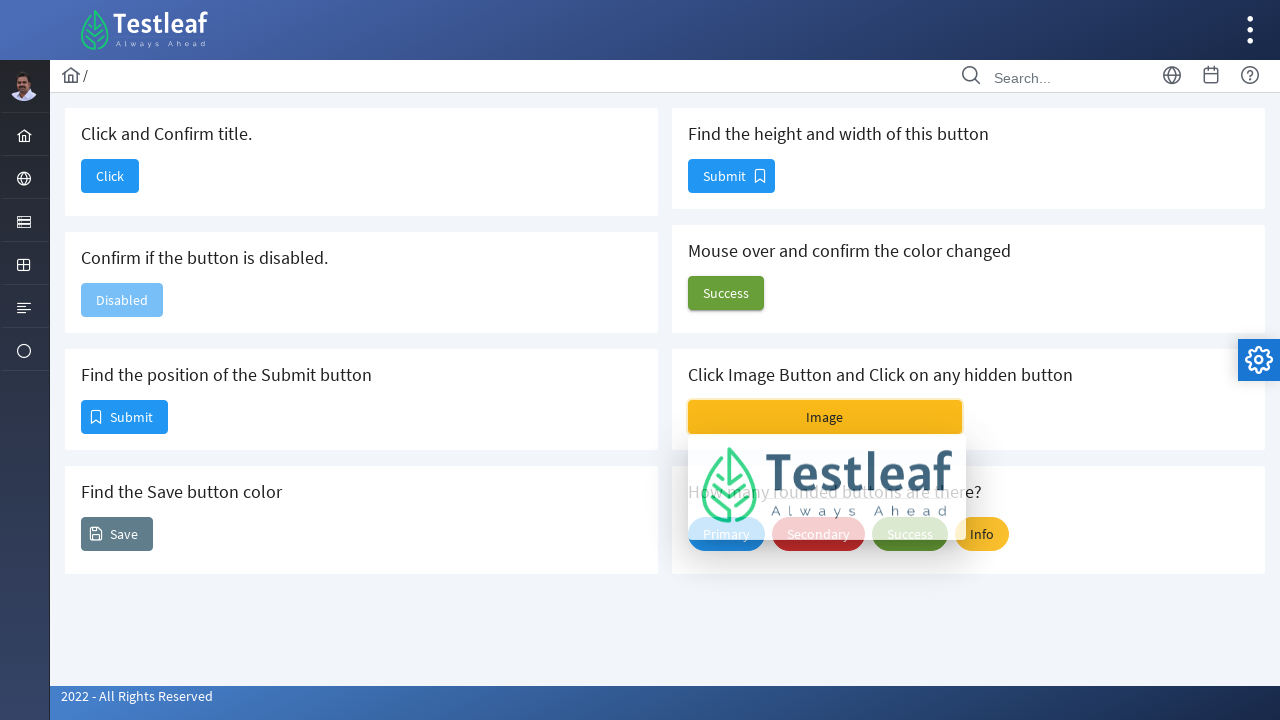

Located all rounded button elements
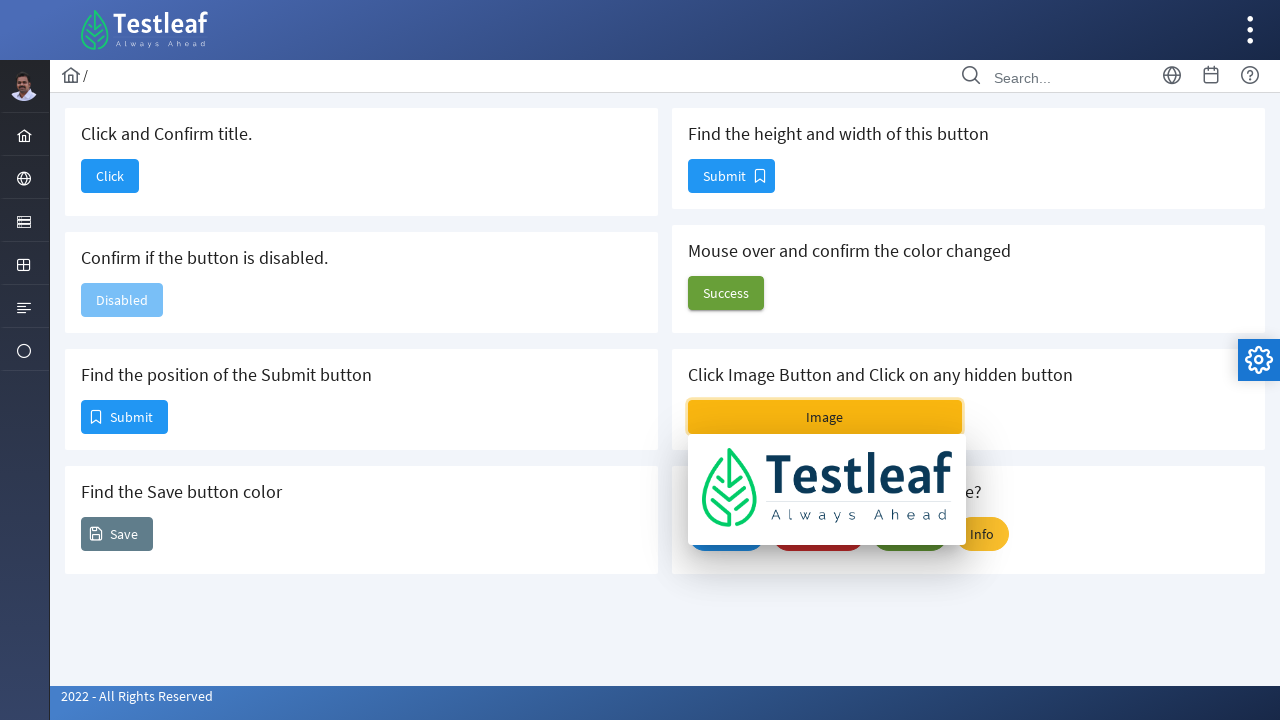

Counted rounded buttons: 4 buttons found
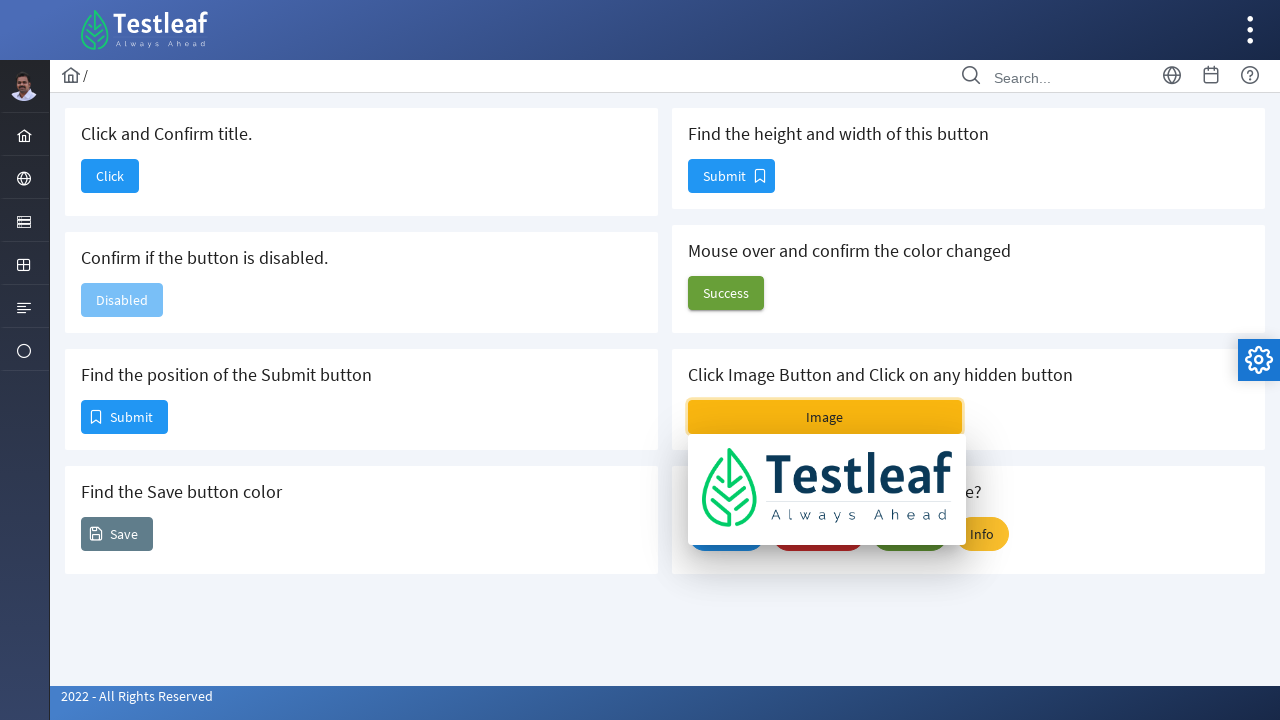

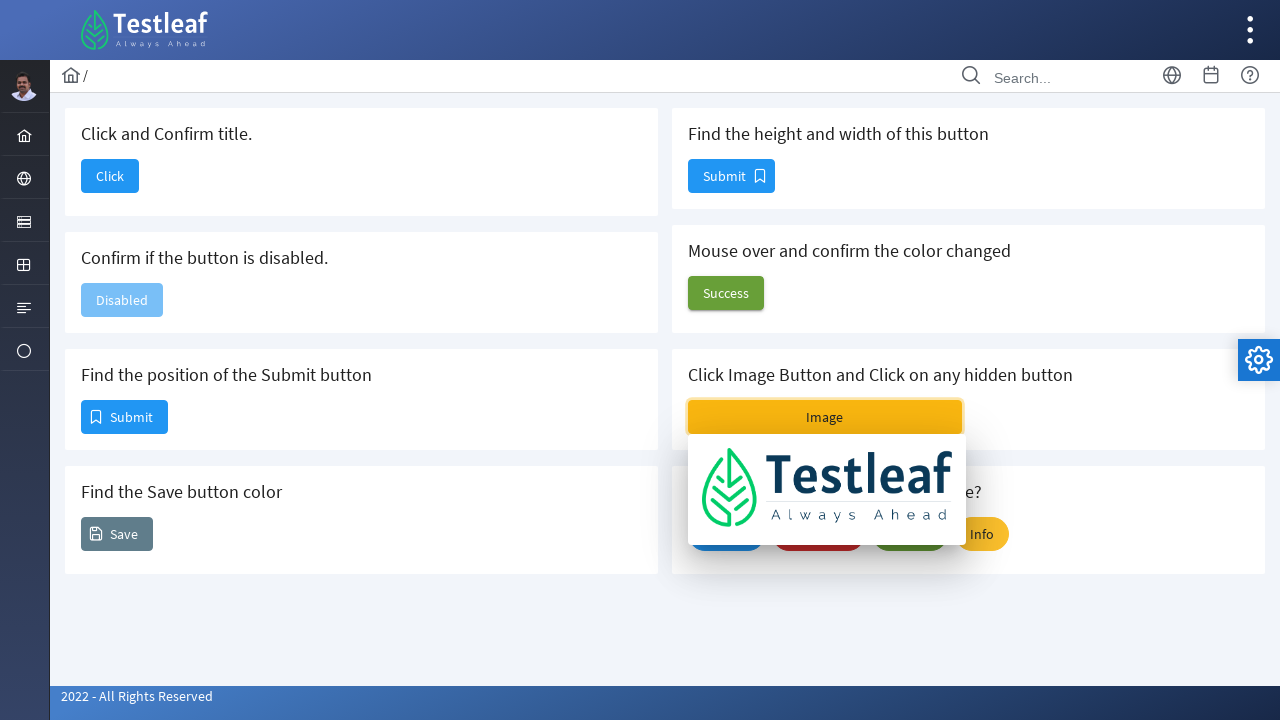